Tests JavaScript prompt dialog by clicking the JS Prompt button, entering text into the prompt, accepting it, and verifying the entered text appears in the result.

Starting URL: https://the-internet.herokuapp.com/

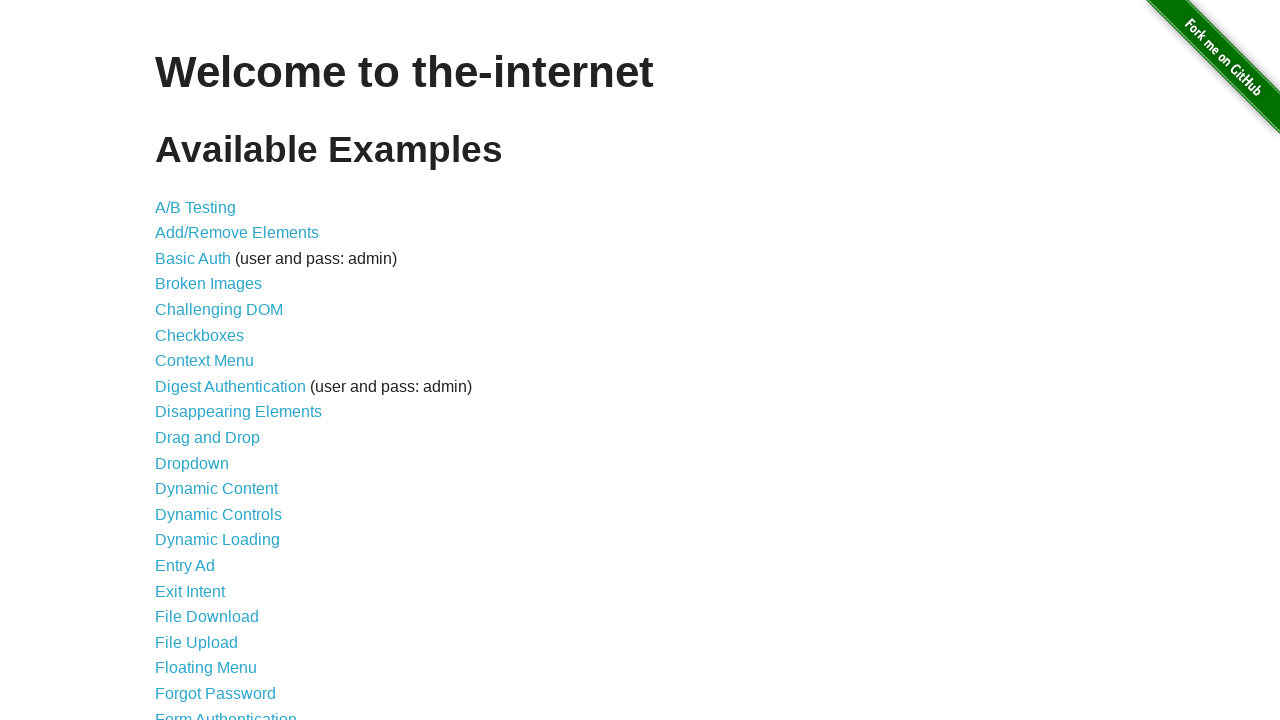

Clicked on 'JavaScript Alerts' link to navigate to alerts page at (214, 361) on a[href='/javascript_alerts']
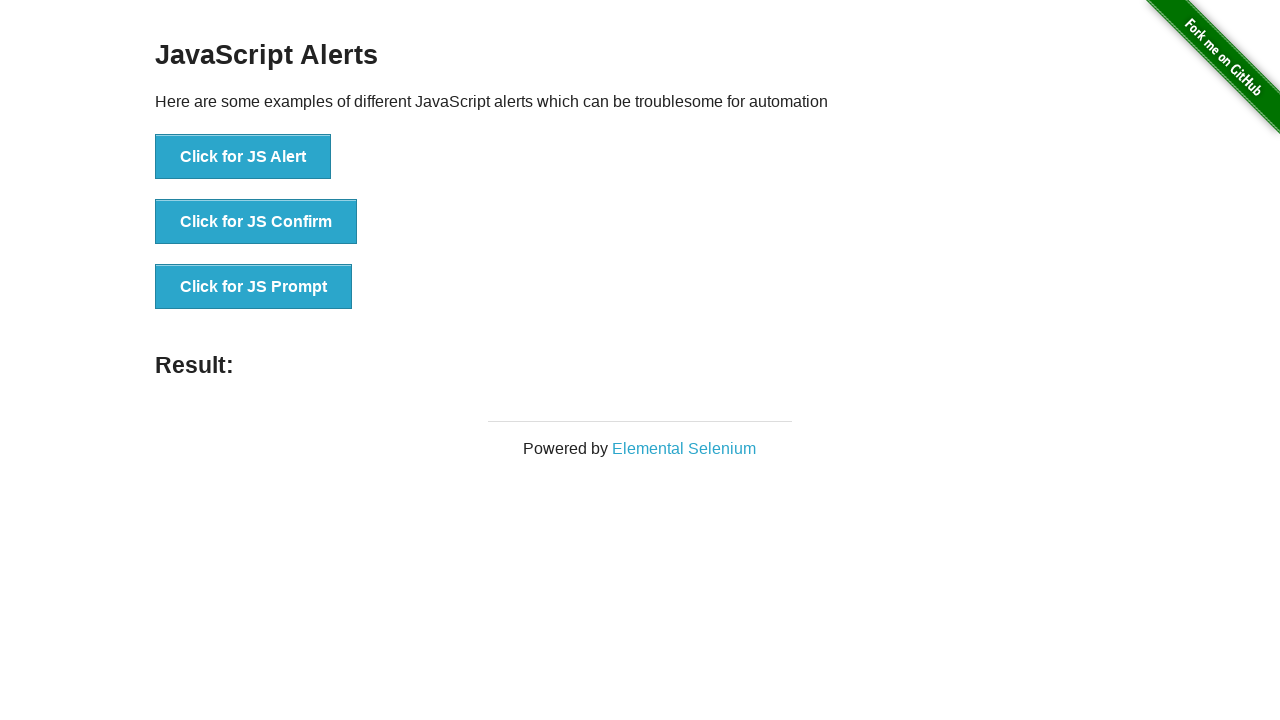

Waited for JS Prompt button to load on the page
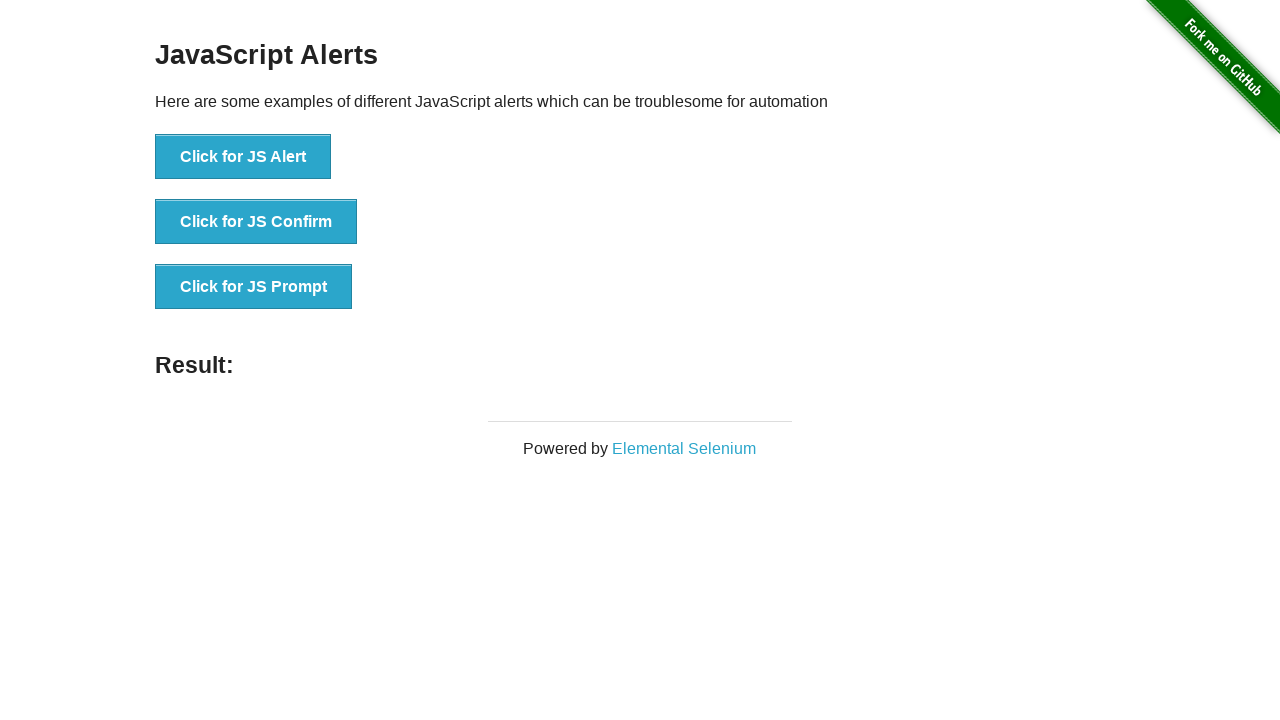

Set up dialog handler to accept prompt with text: 'Hello from Playwright automation test'
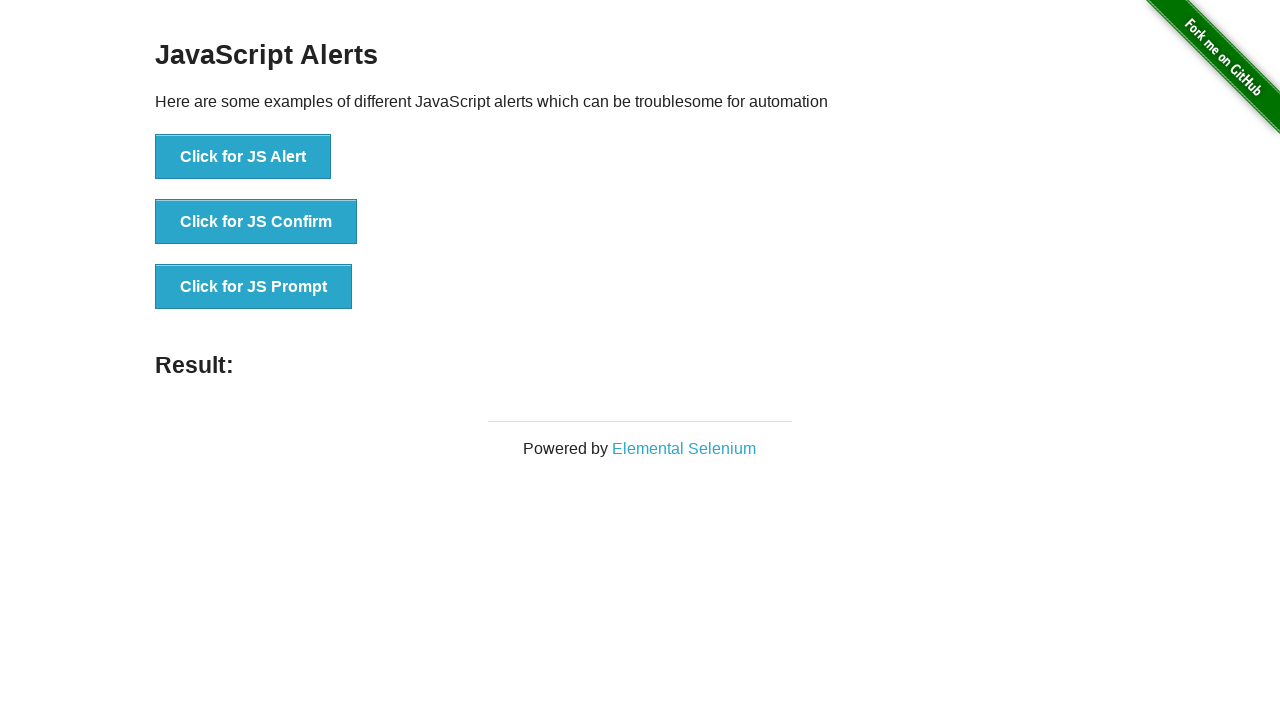

Clicked JS Prompt button to trigger the JavaScript prompt dialog at (254, 287) on button[onclick='jsPrompt()']
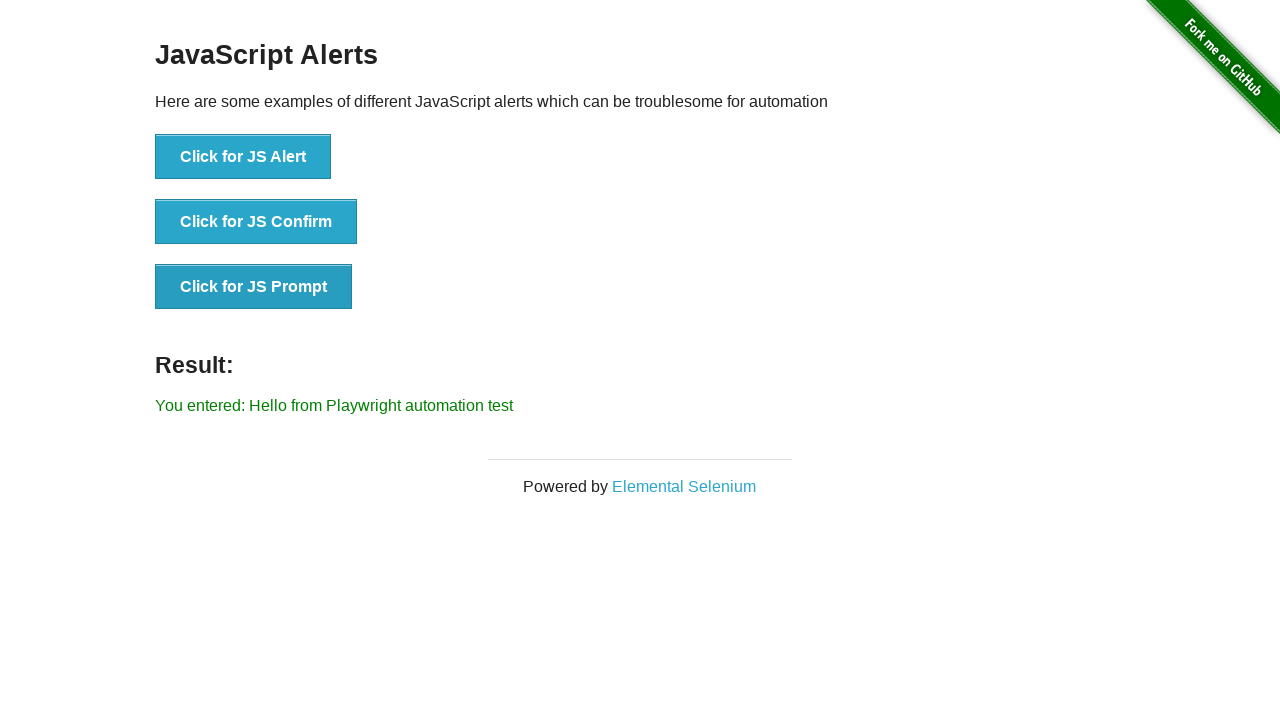

Waited for result element to display the accepted prompt text
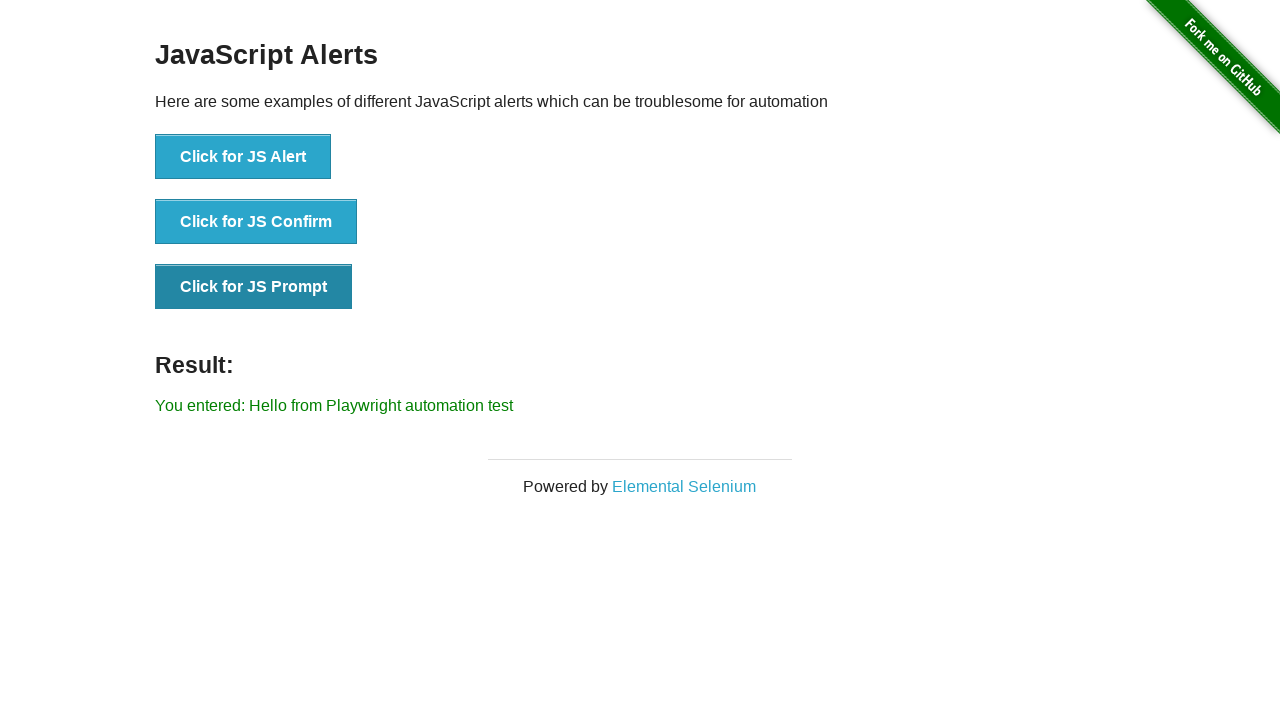

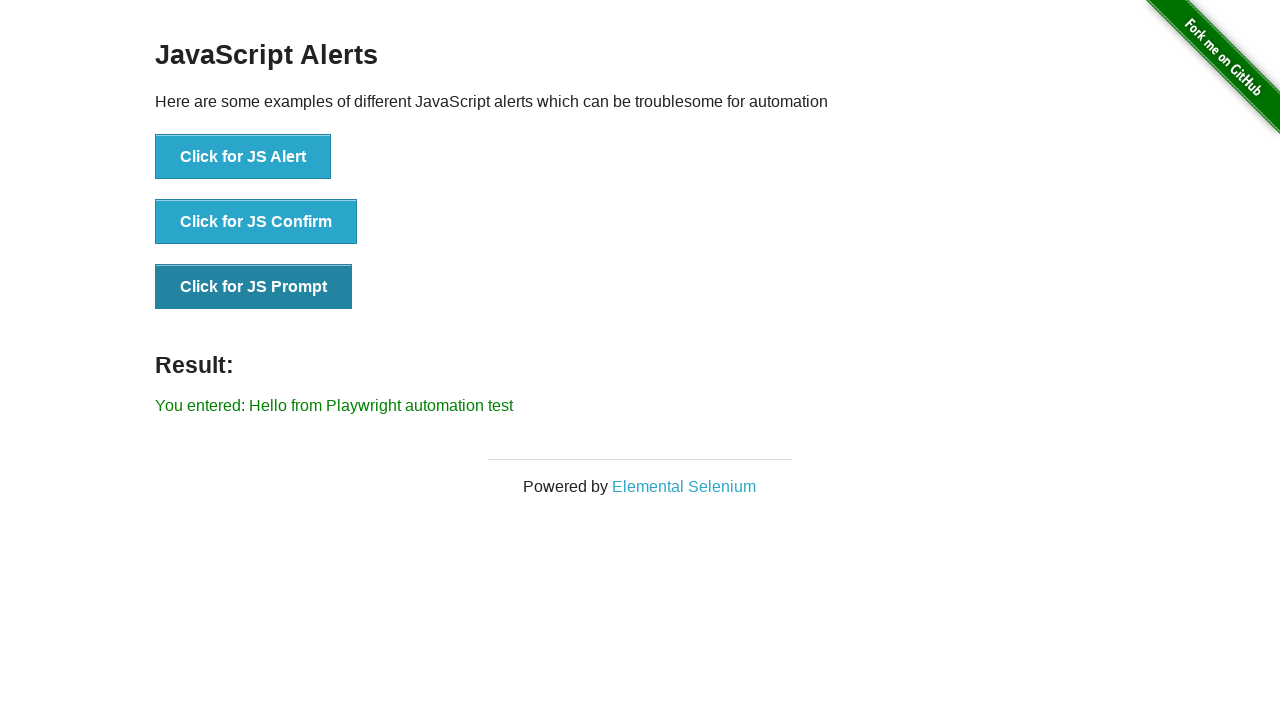